Tests opening multiple links in new tabs from a specific section of the page by using keyboard shortcuts, then switches between tabs to verify they opened correctly

Starting URL: https://www.rahulshettyacademy.com/AutomationPractice/

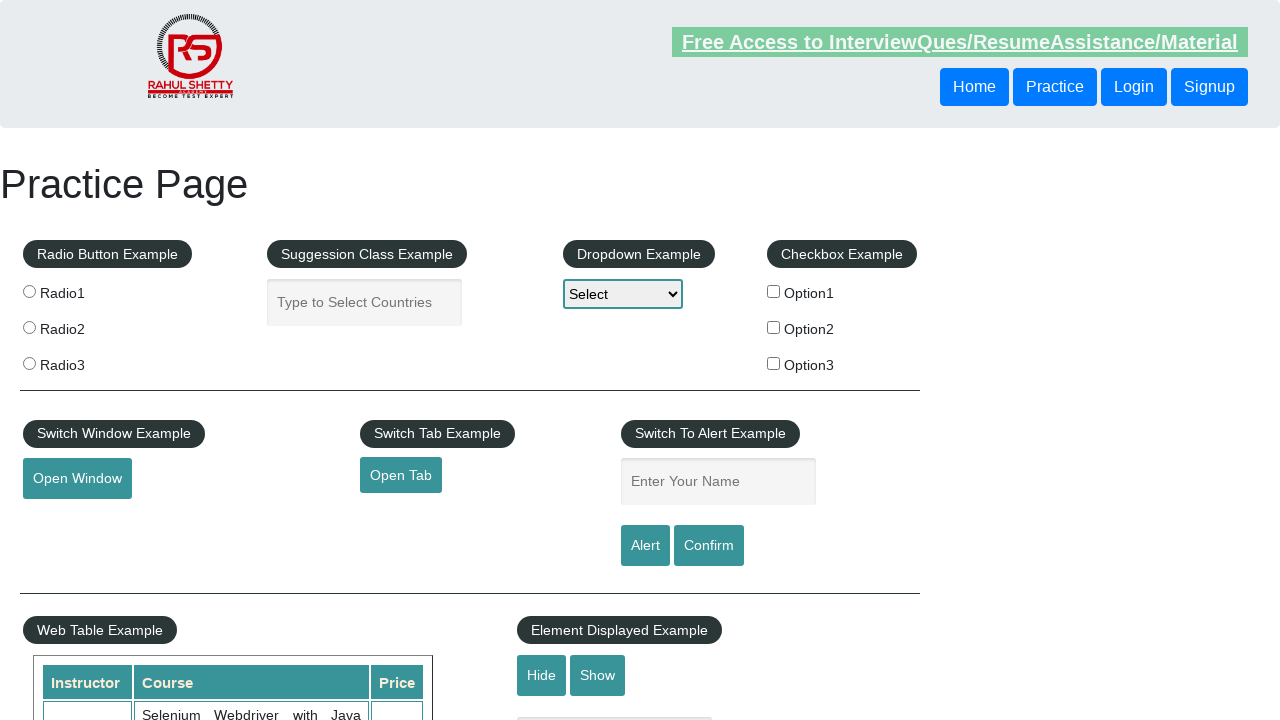

Retrieved all links on page - total: 27
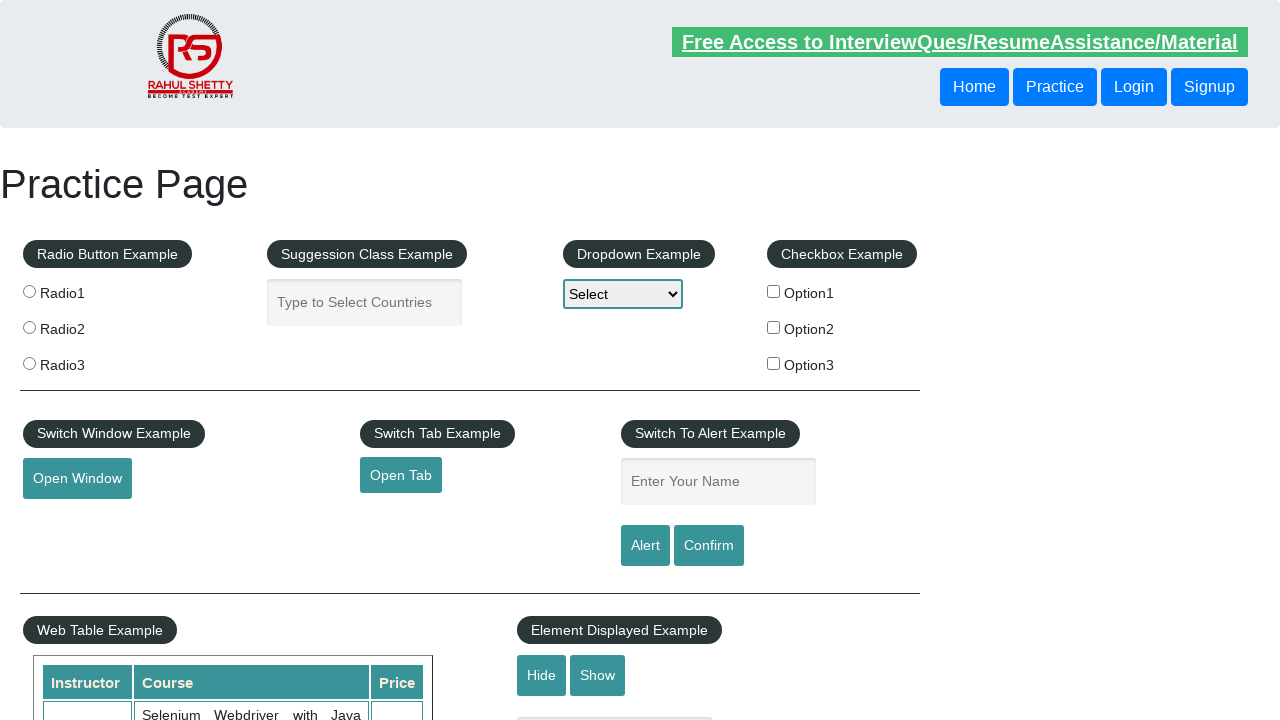

Located footer section with id 'gf-BIG'
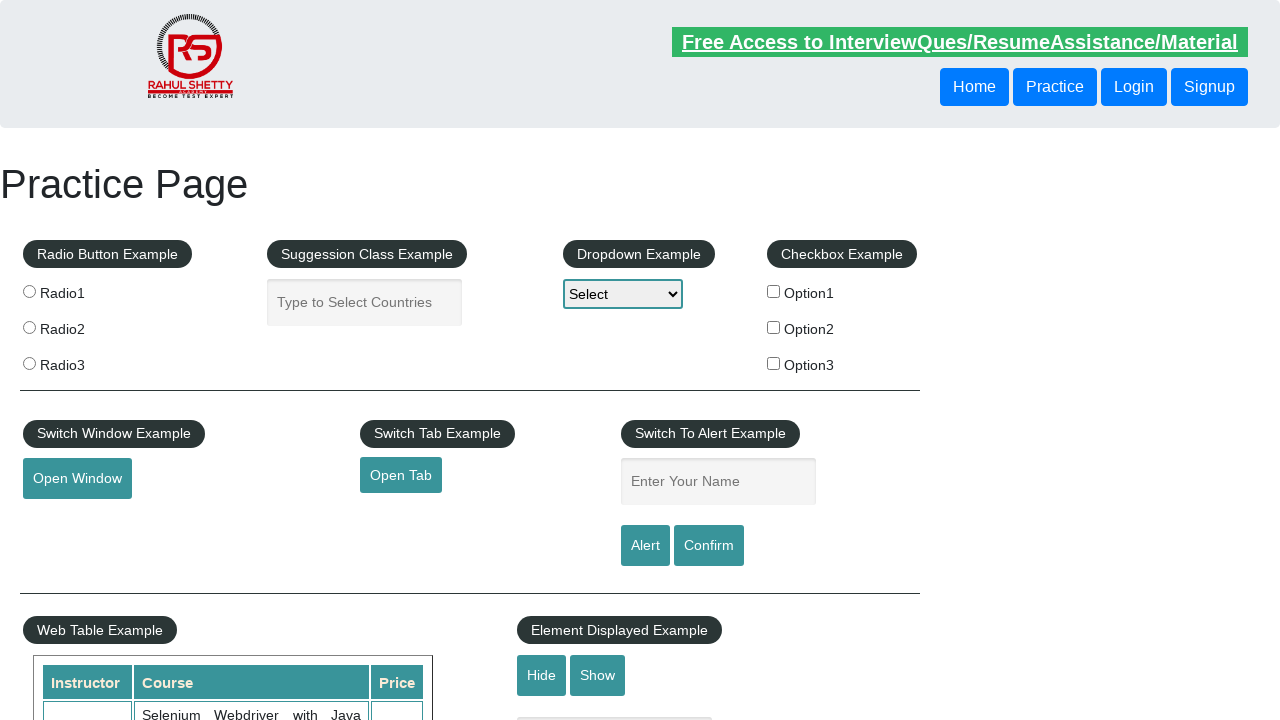

Located first column in footer section
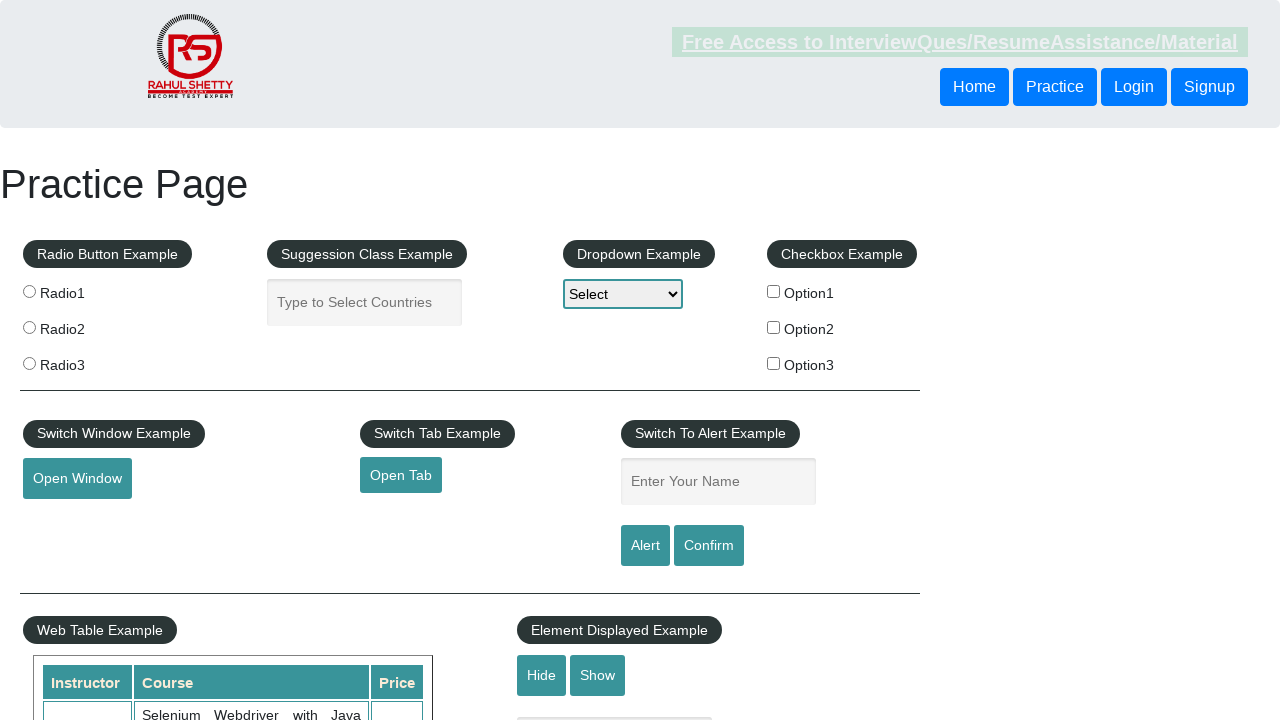

Retrieved links from first column - total: 5
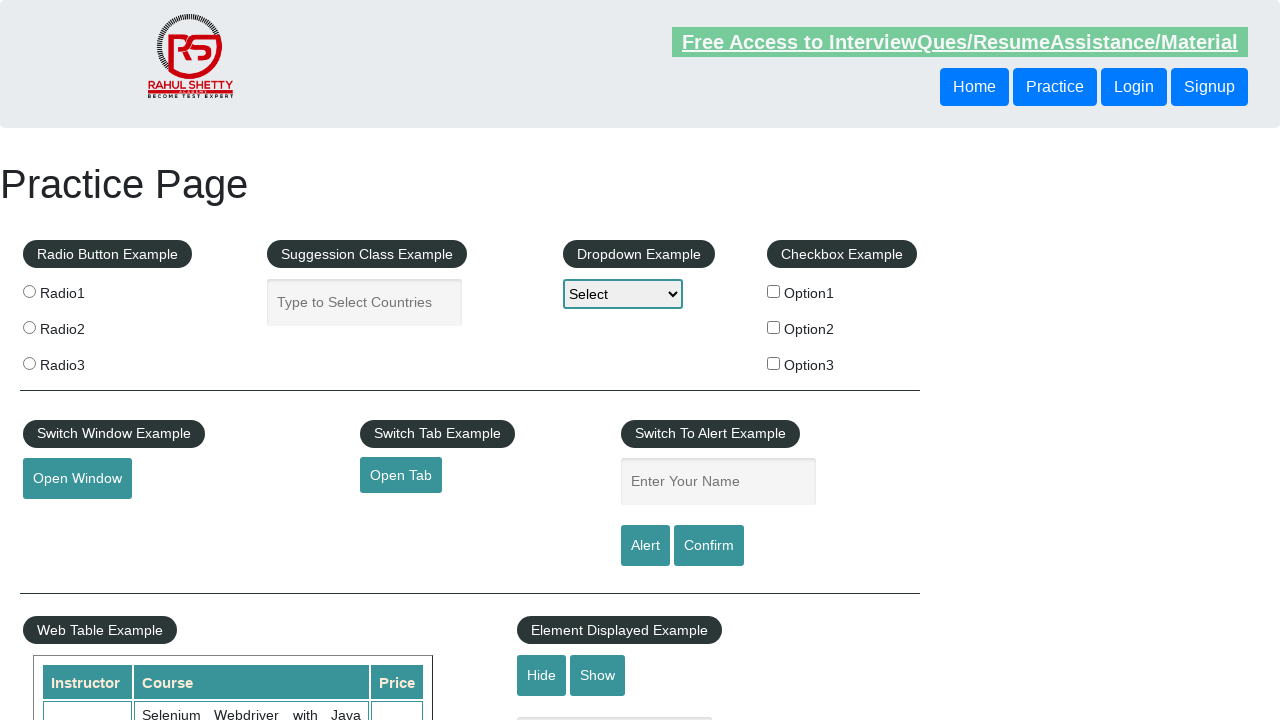

Opened link in new tab using Ctrl+Click
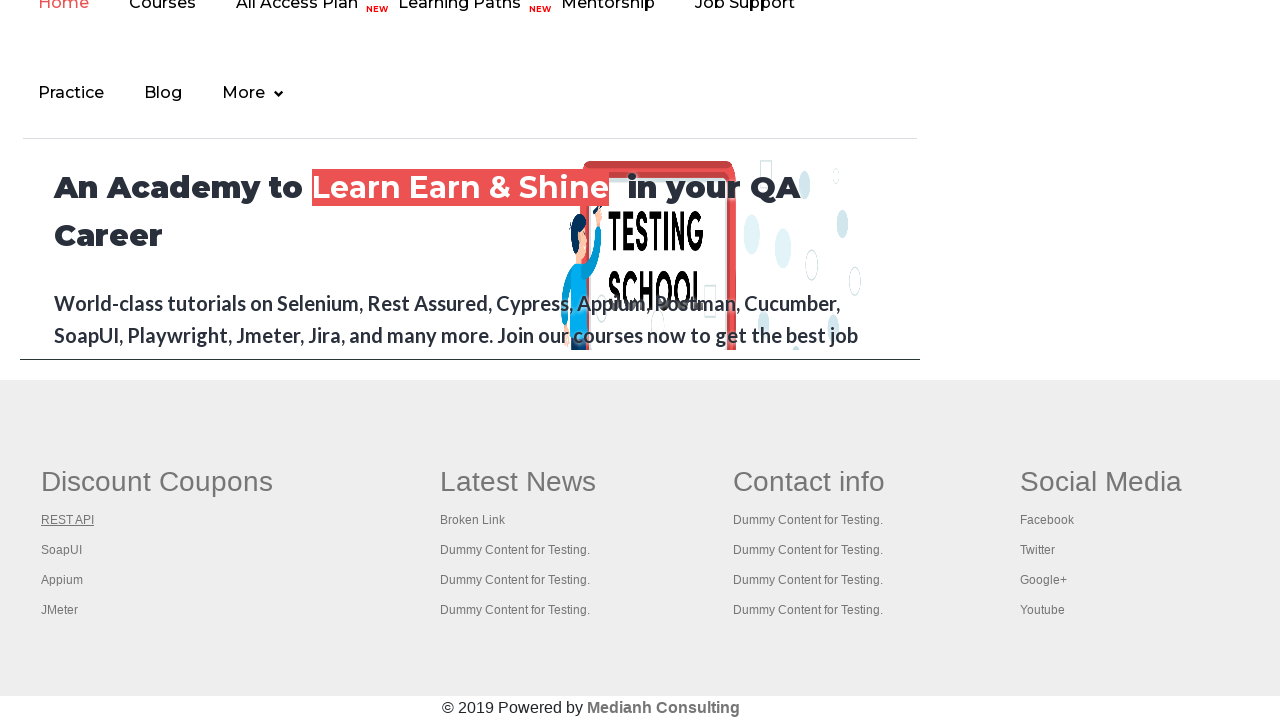

Opened link in new tab using Ctrl+Click
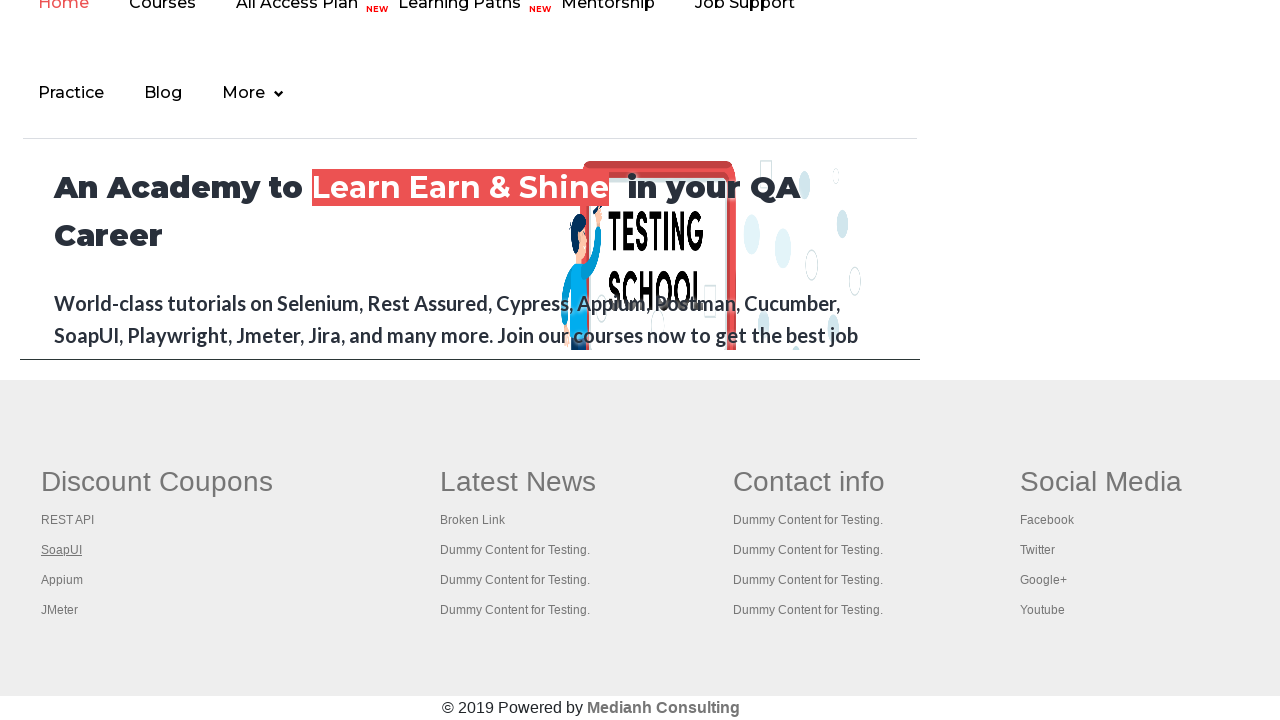

Opened link in new tab using Ctrl+Click
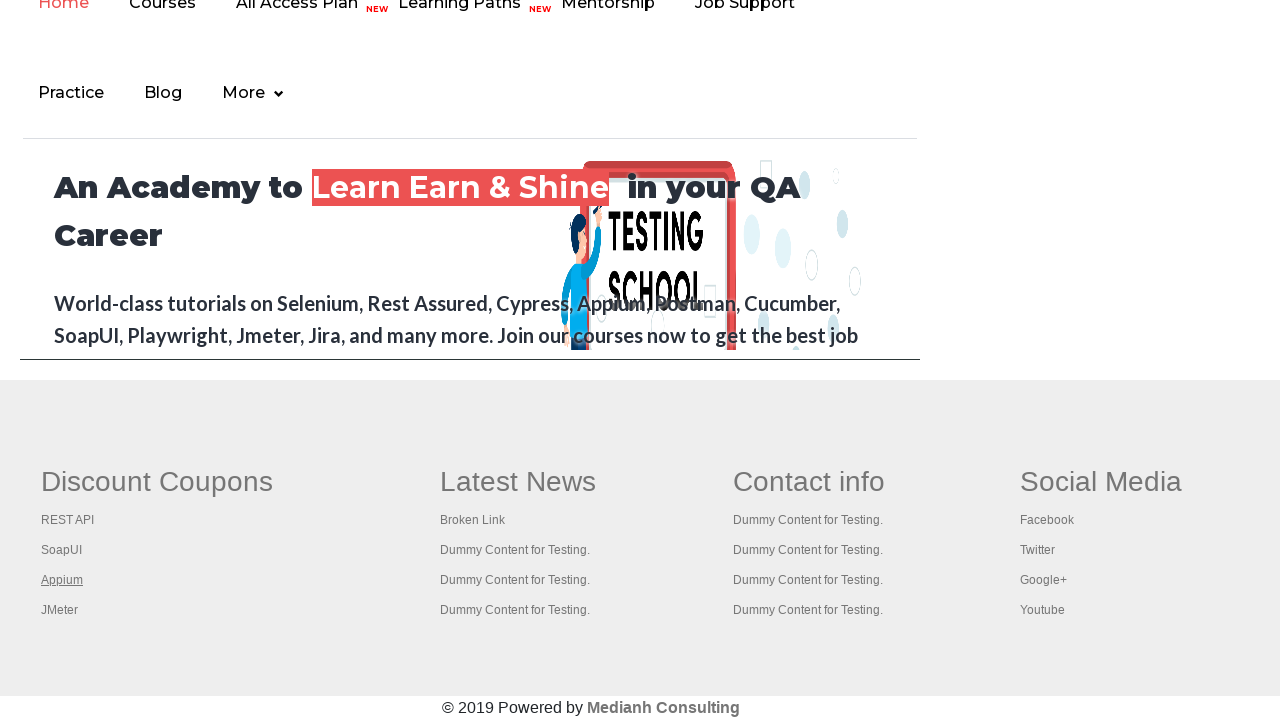

Opened link in new tab using Ctrl+Click
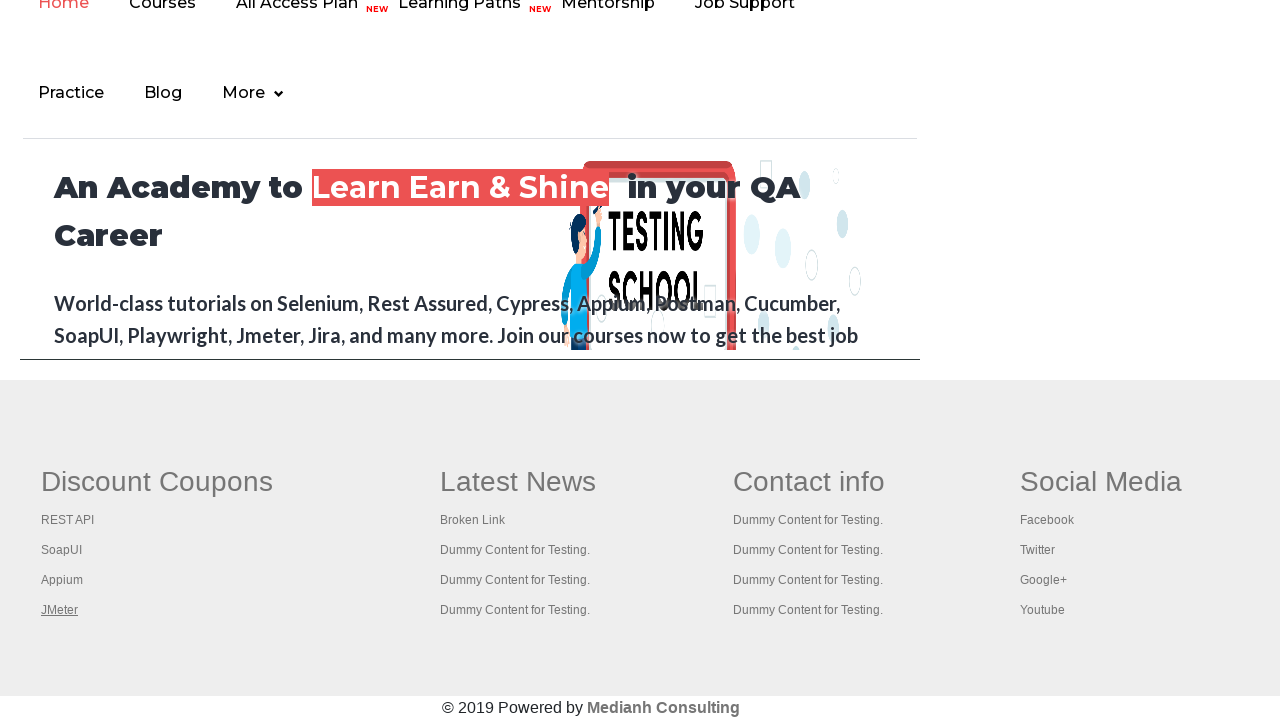

Retrieved all open tabs/pages - total: 5
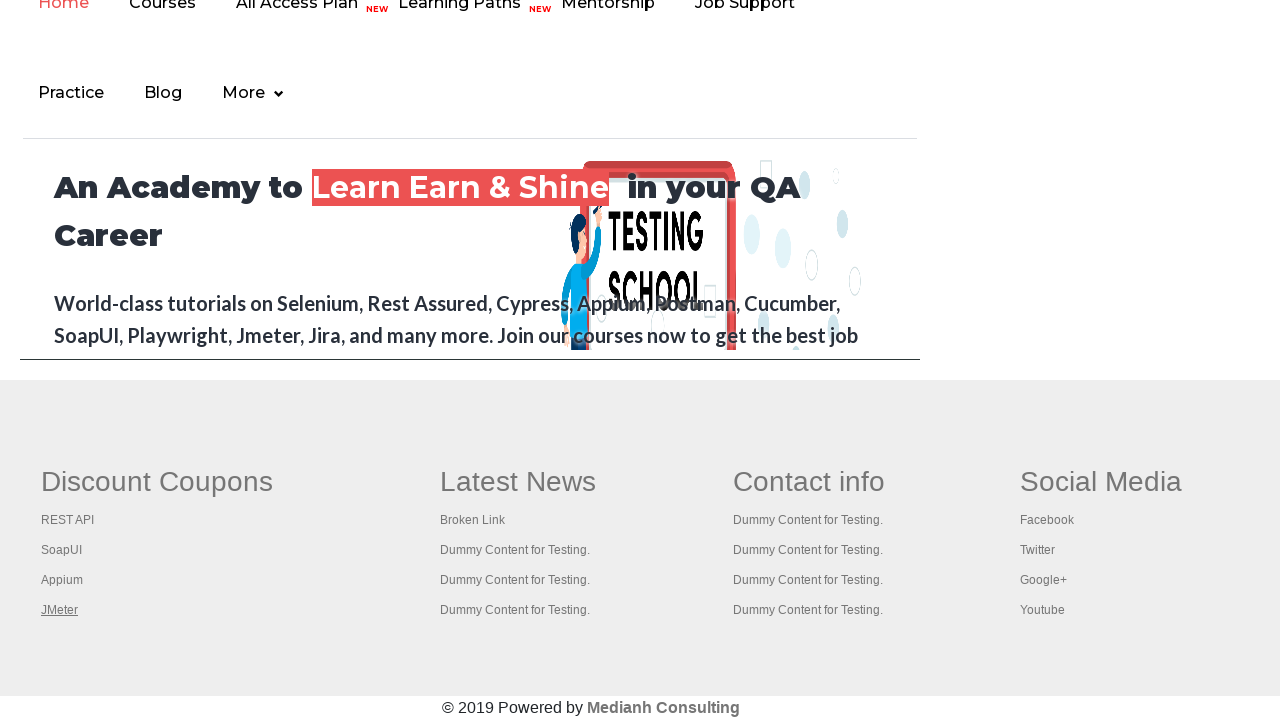

Switched to tab with title: Practice Page
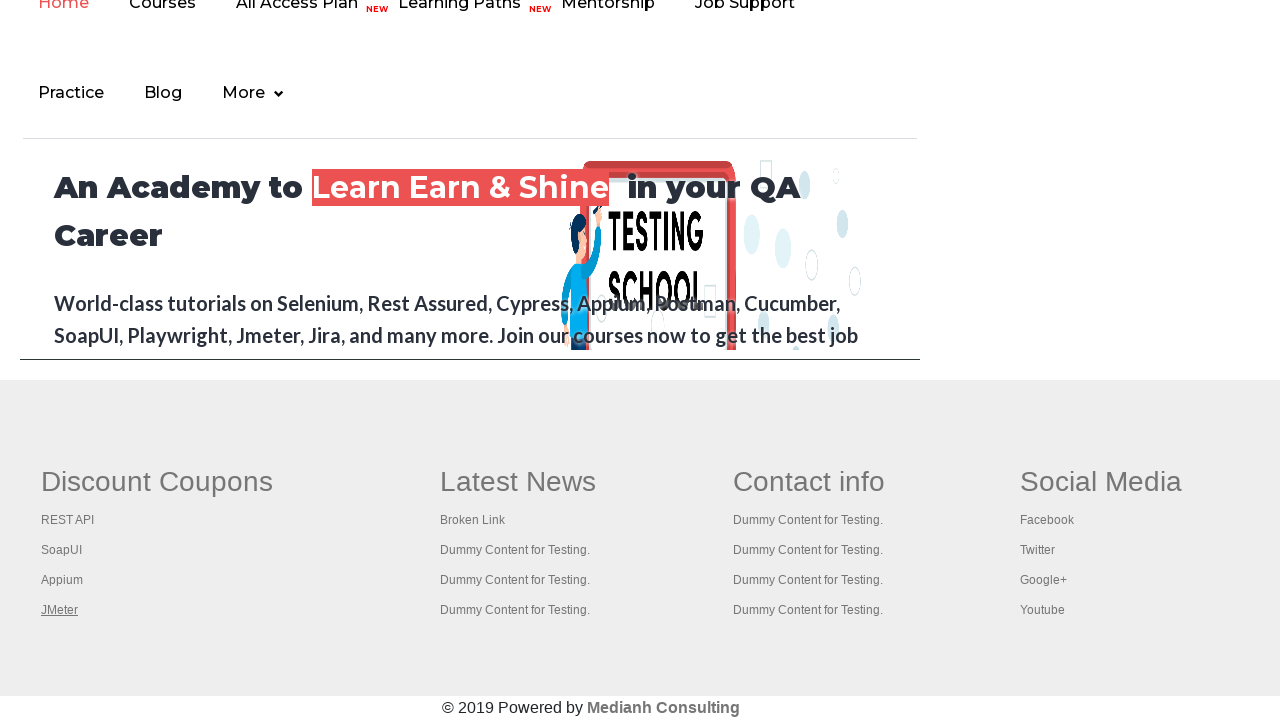

Switched to tab with title: REST API Tutorial
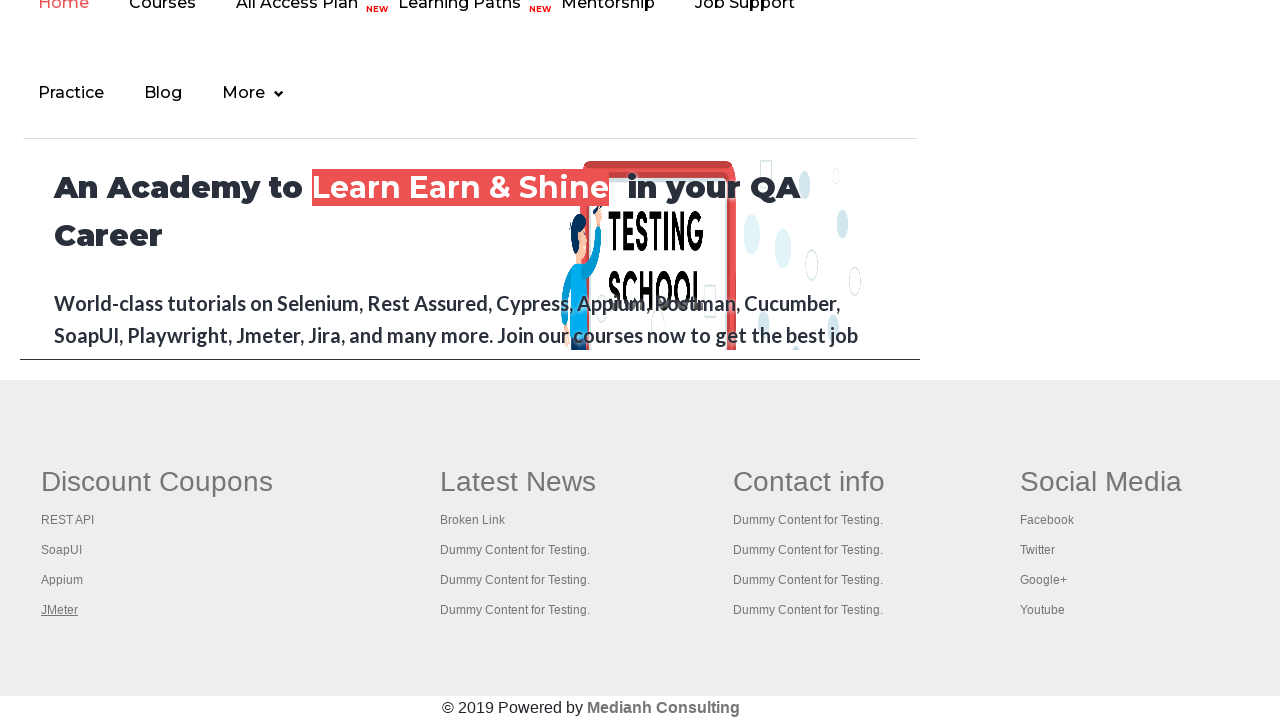

Switched to tab with title: The World’s Most Popular API Testing Tool | SoapUI
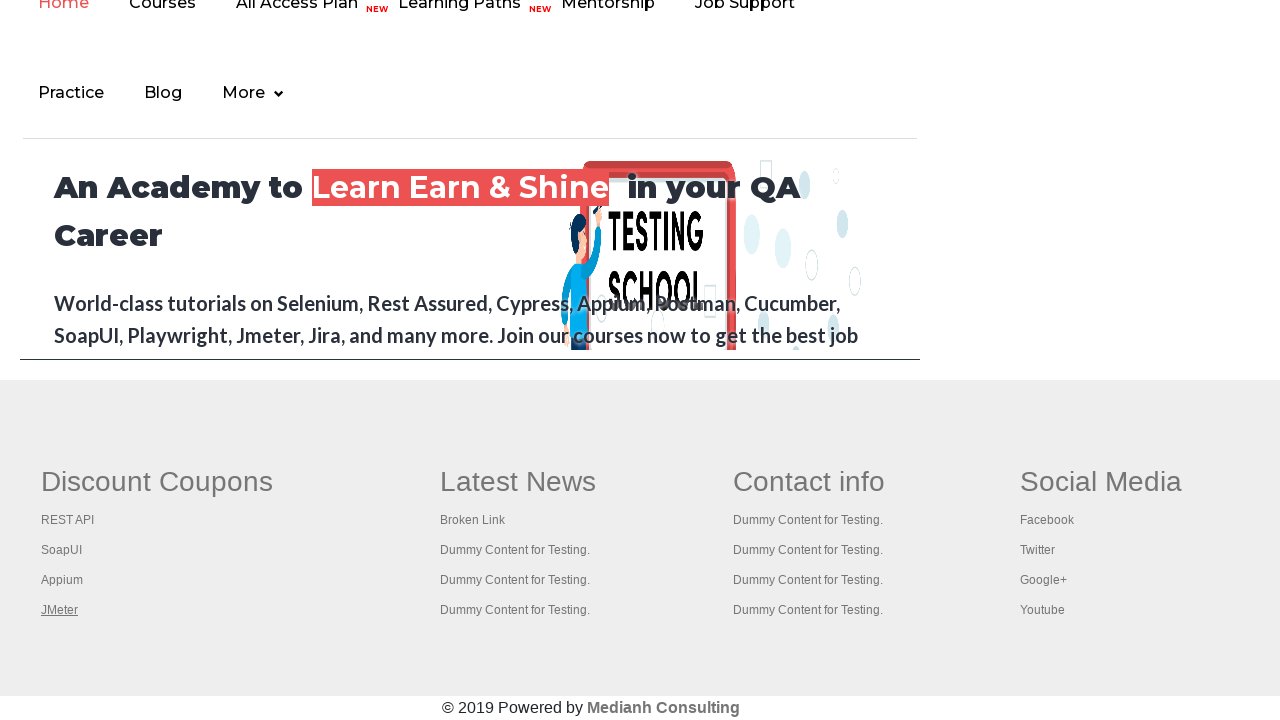

Switched to tab with title: Appium tutorial for Mobile Apps testing | RahulShetty Academy | Rahul
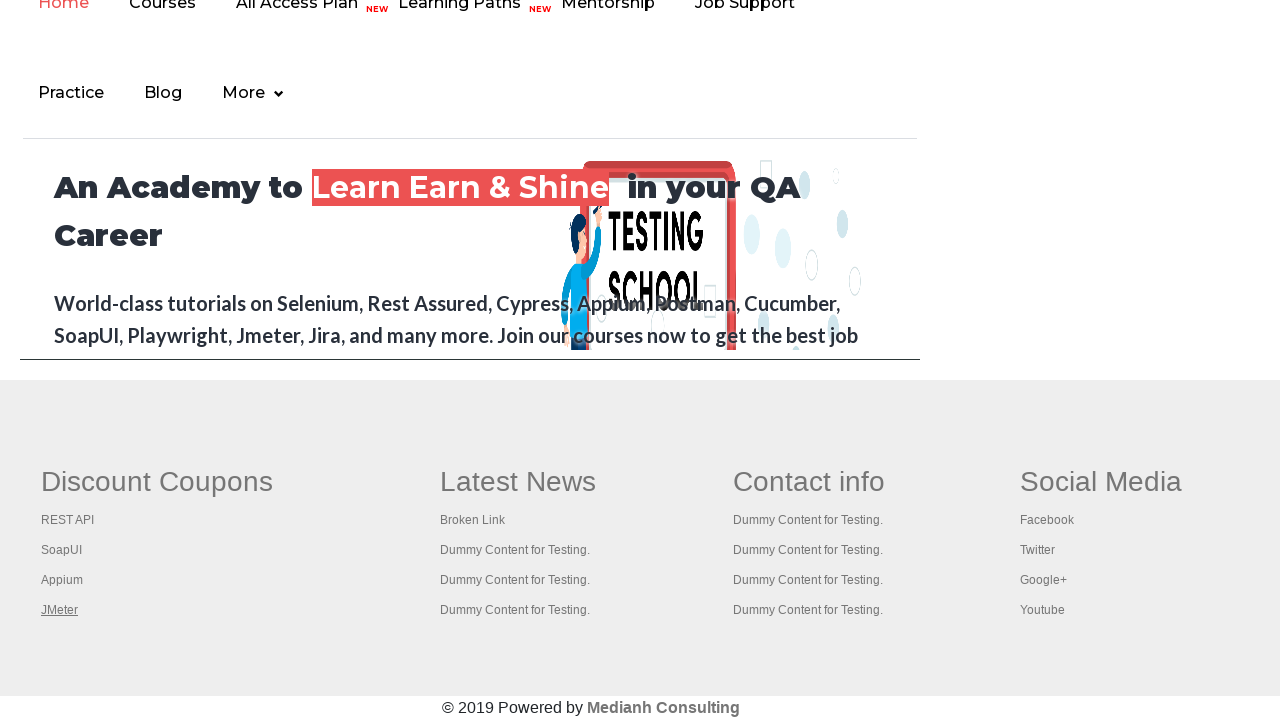

Switched to tab with title: Apache JMeter - Apache JMeter™
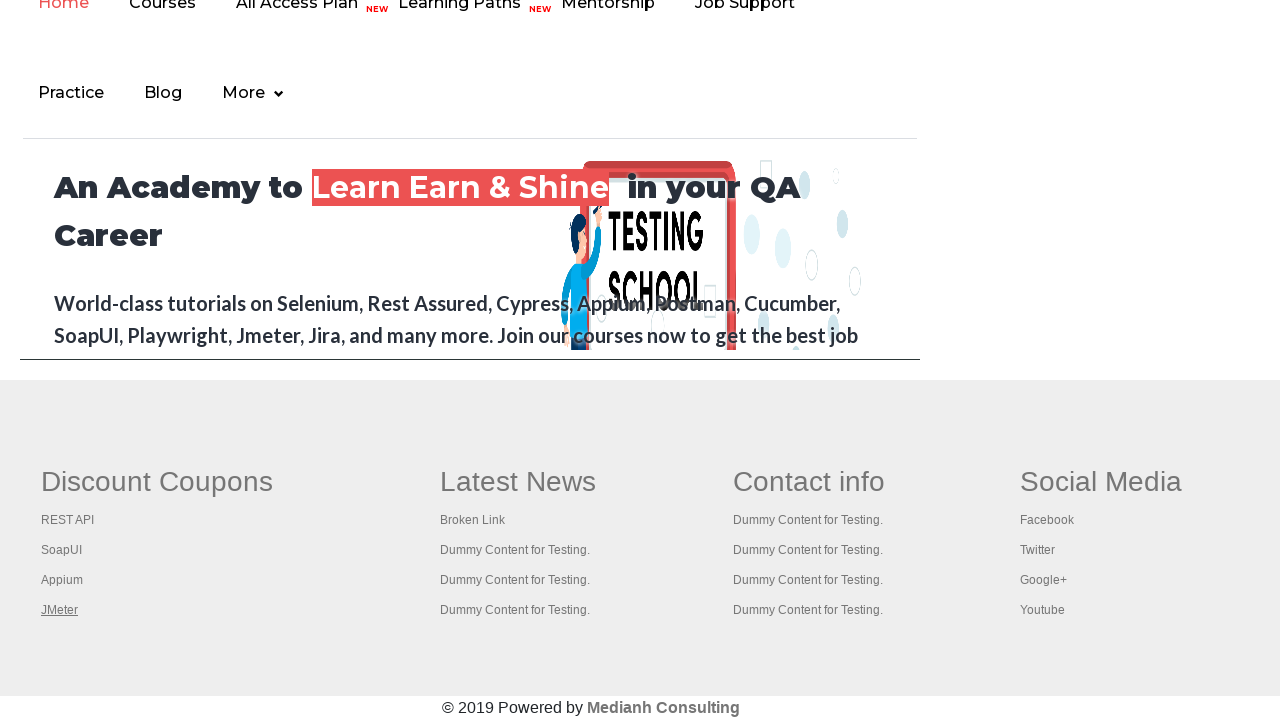

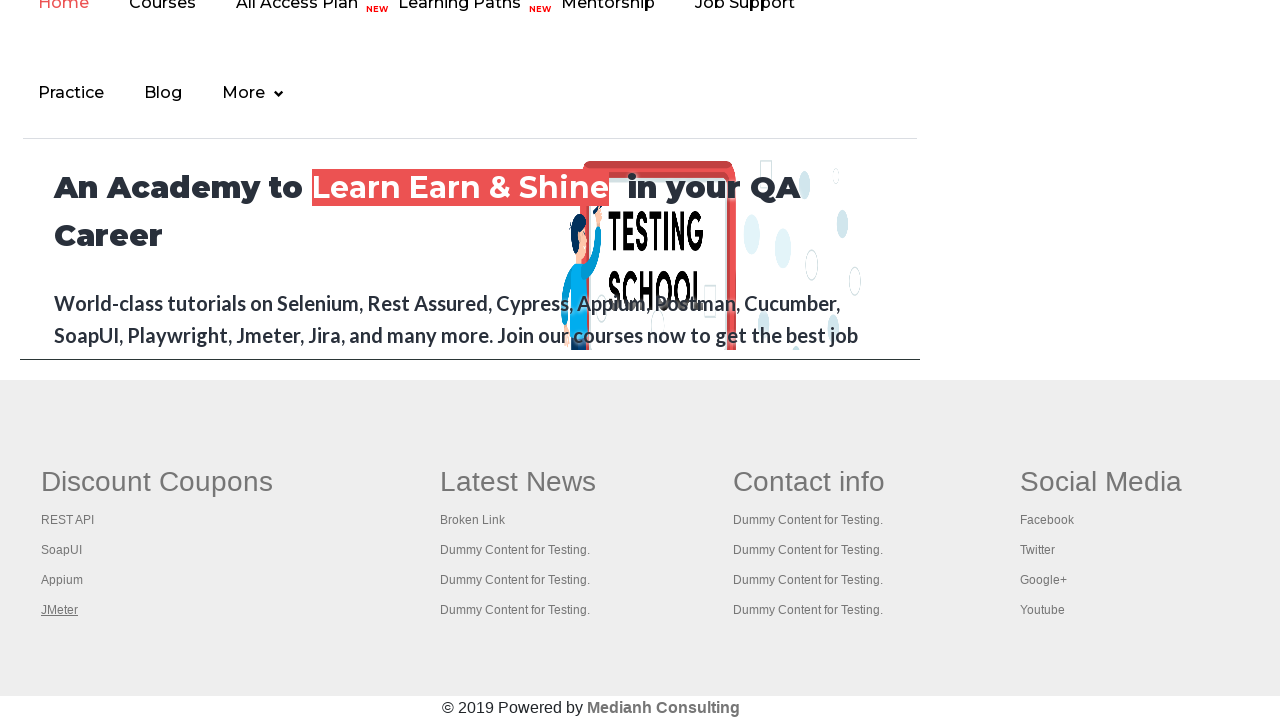